Tests pagination functionality on Xiaomi shop search results by clicking through multiple pages of search results for laser projectors

Starting URL: https://www.mi.com/shop/search?keyword=%E6%BF%80%E5%85%89%E6%8A%95%E5%BD%B1

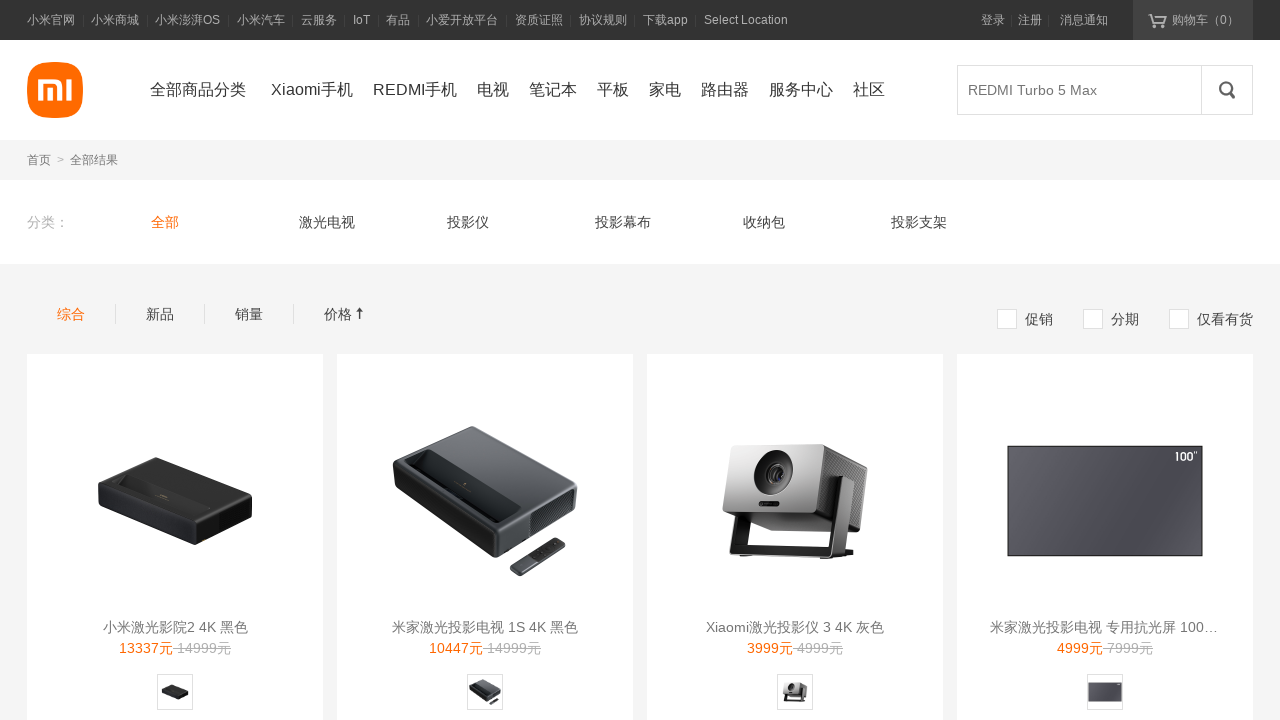

Waited for page to reach networkidle state
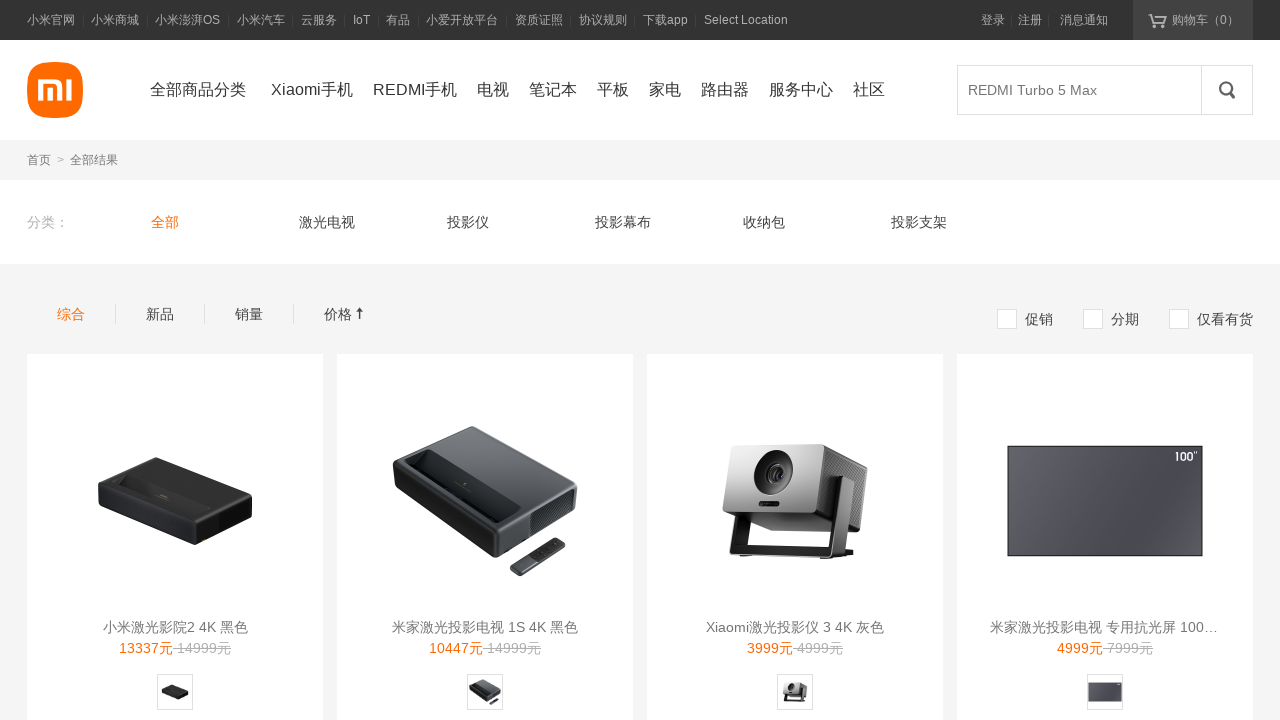

Located pagination elements on search results page
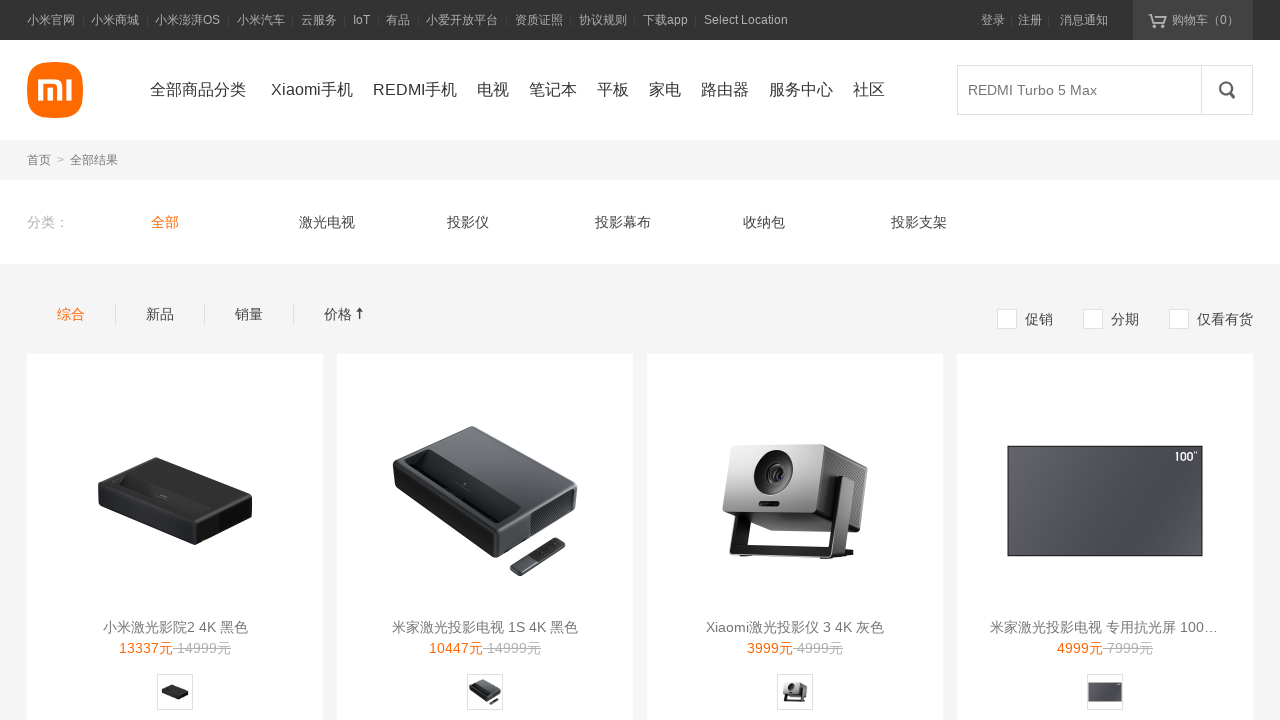

Located pagination element to determine total number of pages
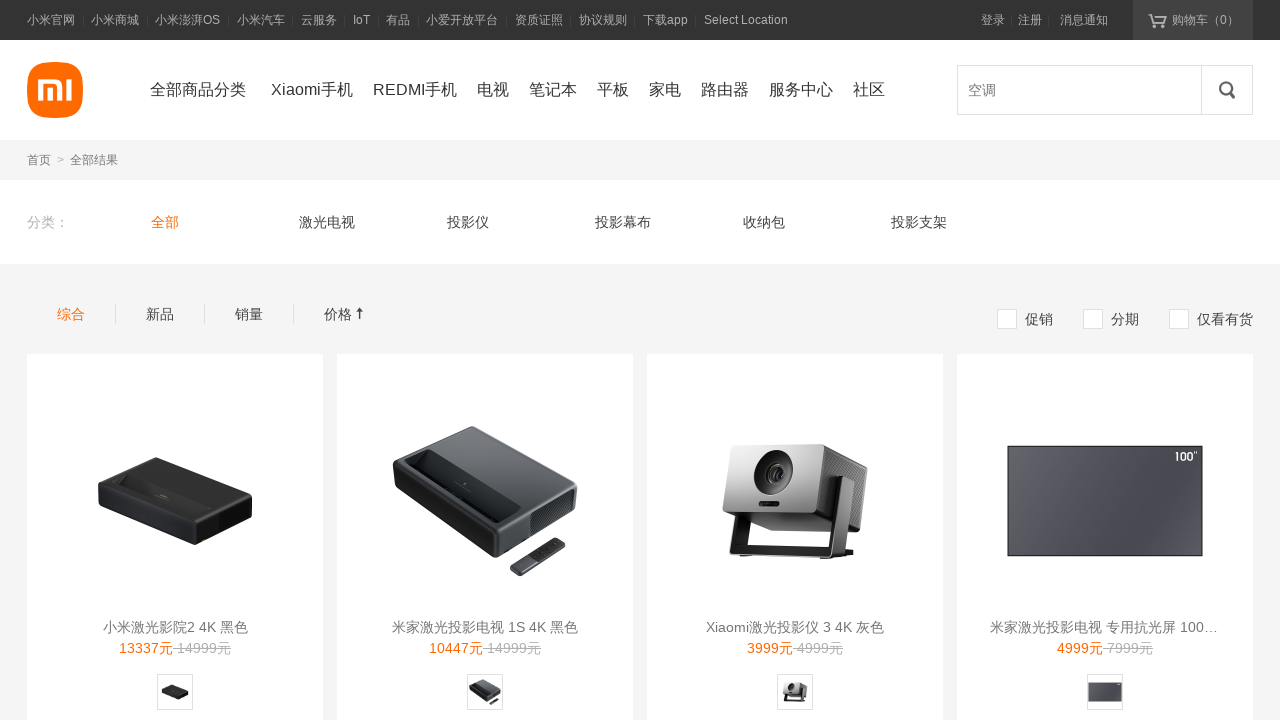

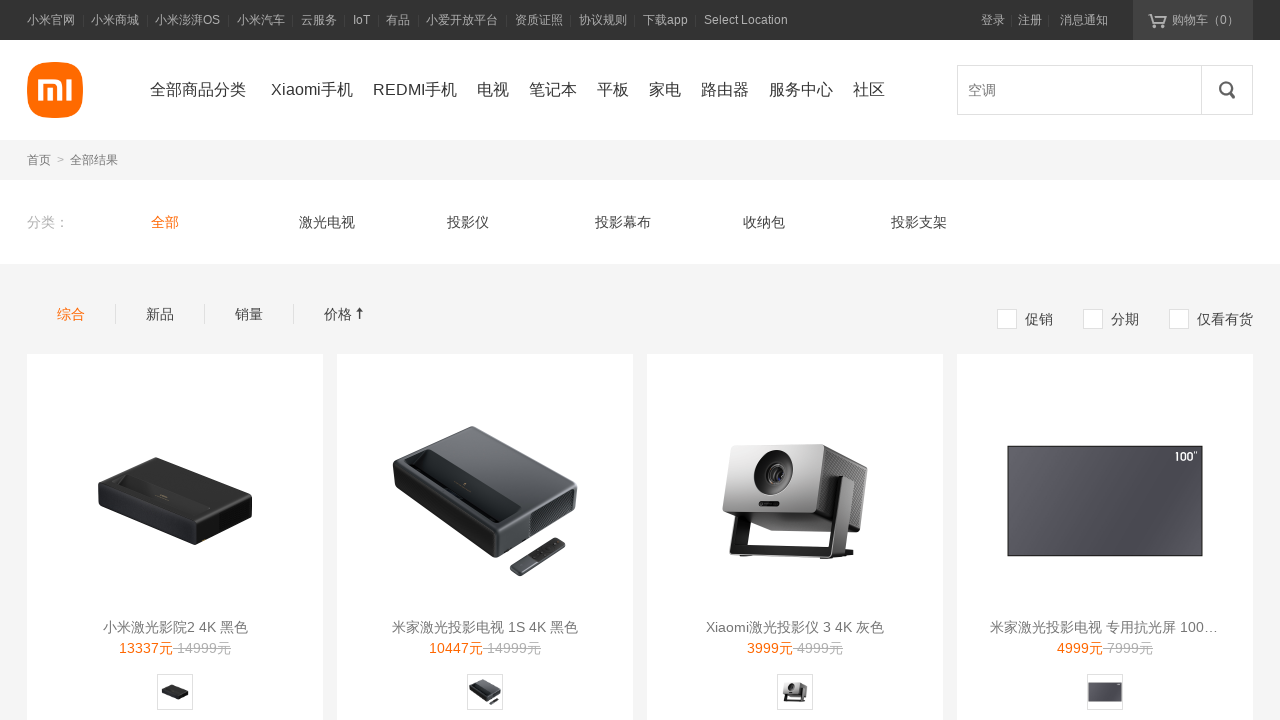